Tests the search filter functionality on a product offers page by searching for "Rice" and verifying that filtered results match the displayed items

Starting URL: http://rahulshettyacademy.com/seleniumPractise/#/offers

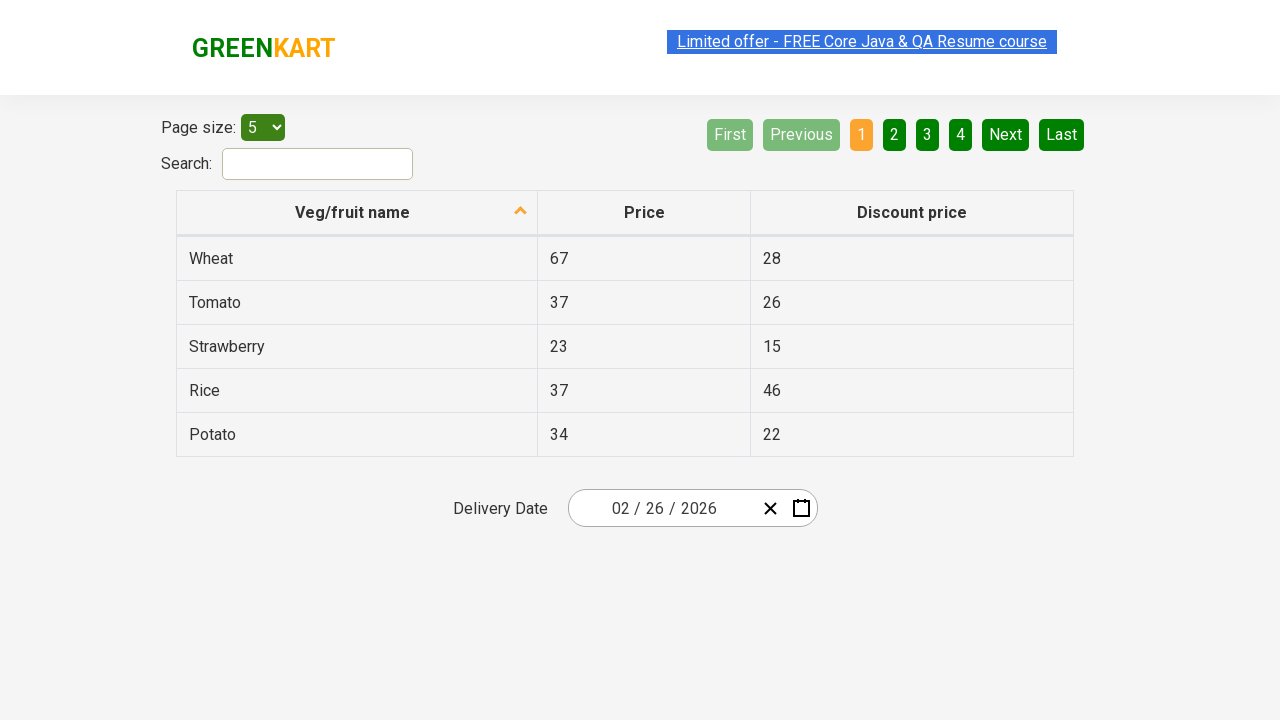

Filled search field with 'Rice' on #search-field
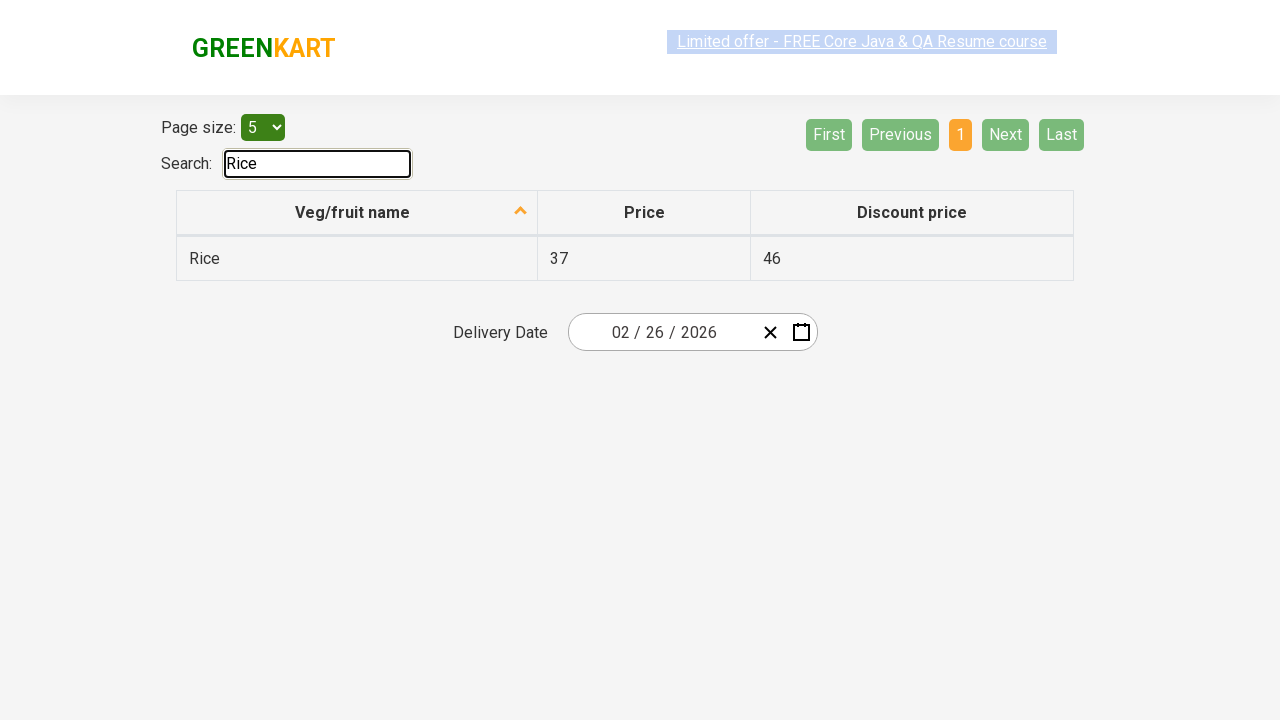

Waited for filter to apply
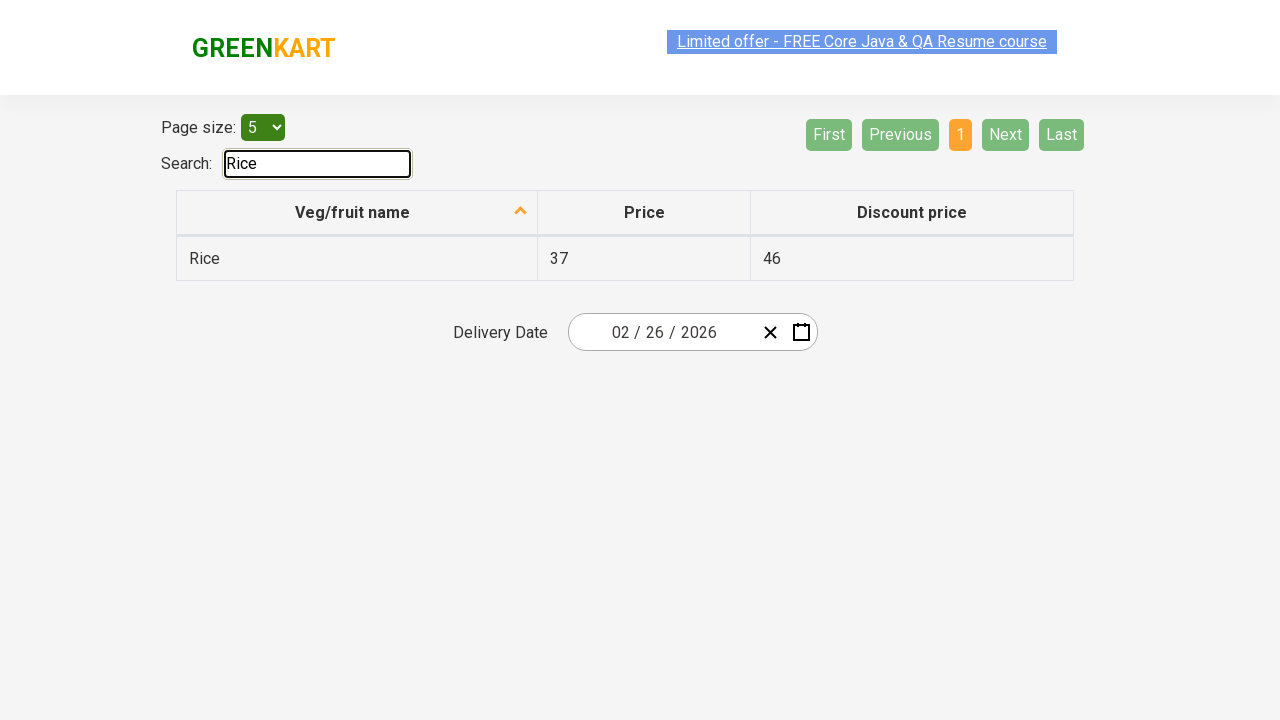

Retrieved all filtered table rows
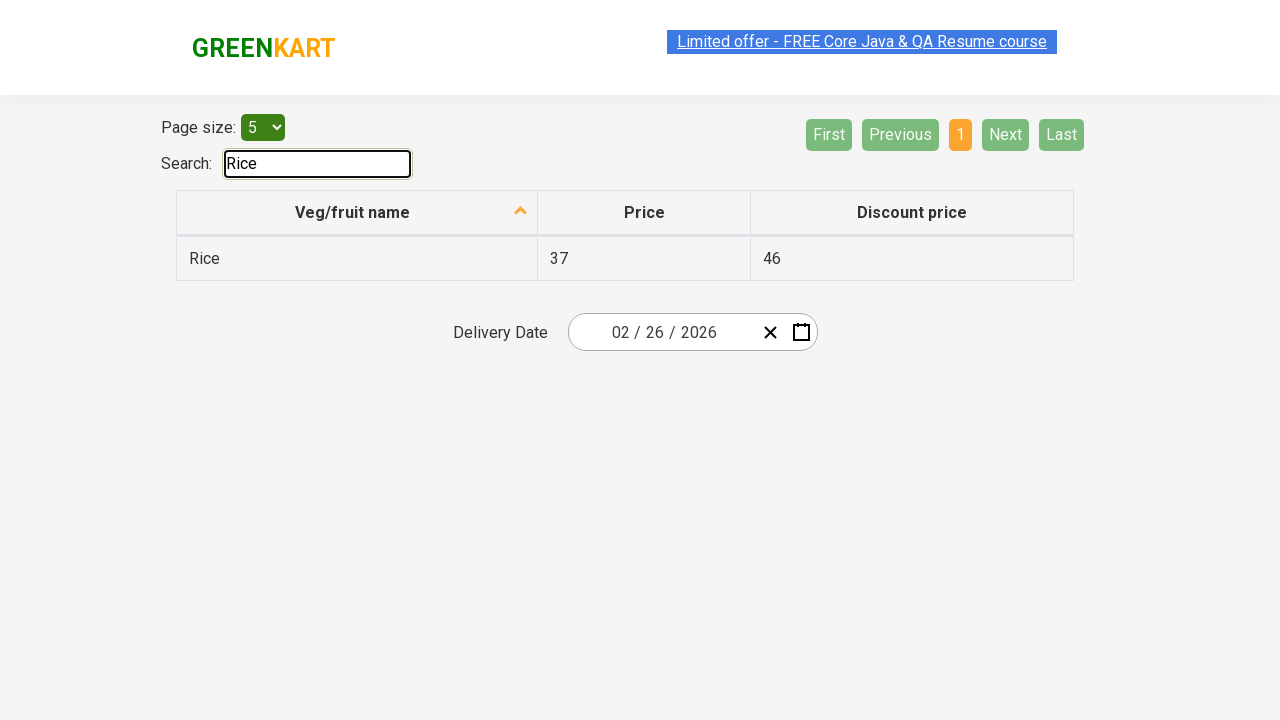

Verified filtered row contains 'Rice'
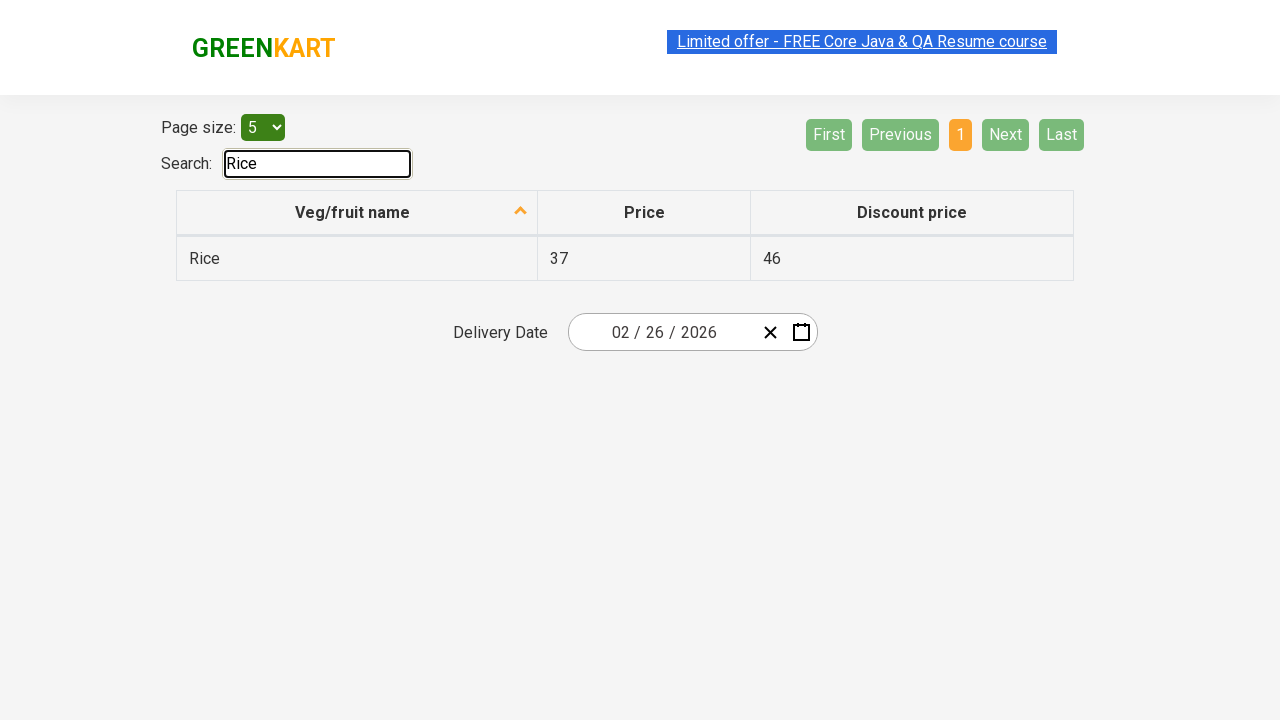

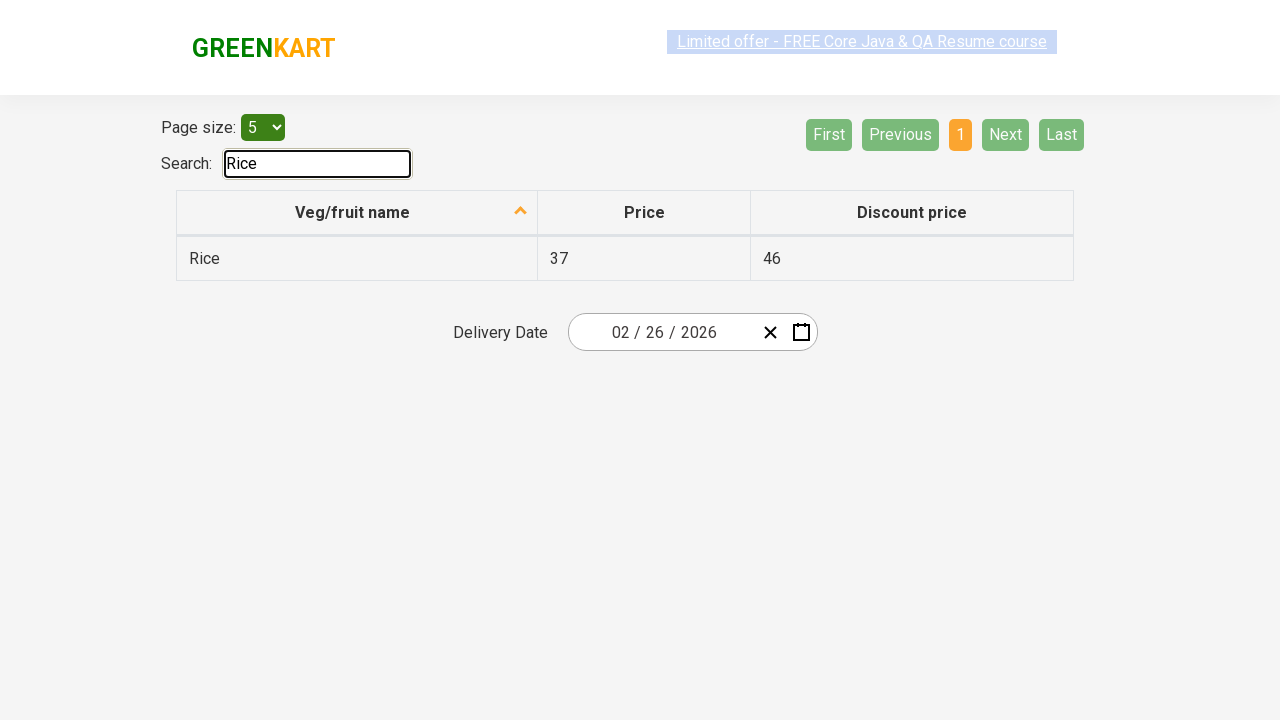